Tests dynamic property elements by waiting for buttons to become enabled and visible, then clicking them

Starting URL: https://demoqa.com/dynamic-properties

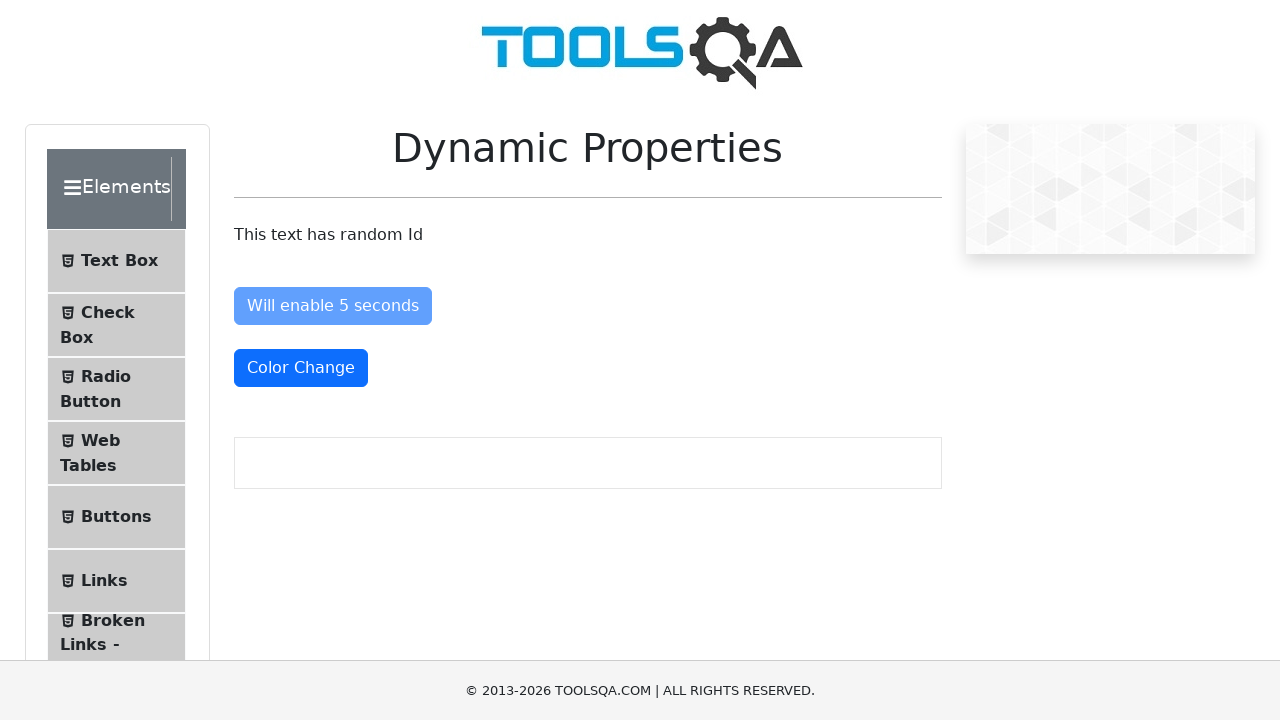

Waited for button to become enabled after 5 seconds
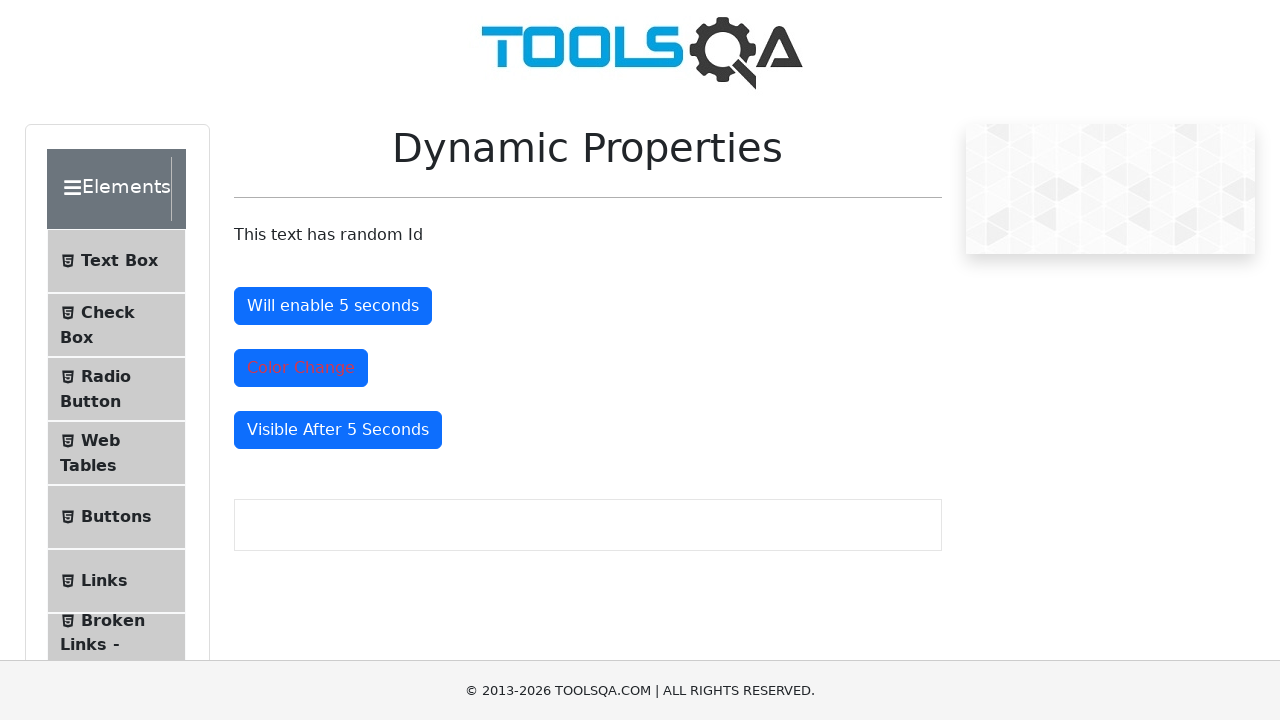

Clicked the enabled button at (333, 306) on #enableAfter
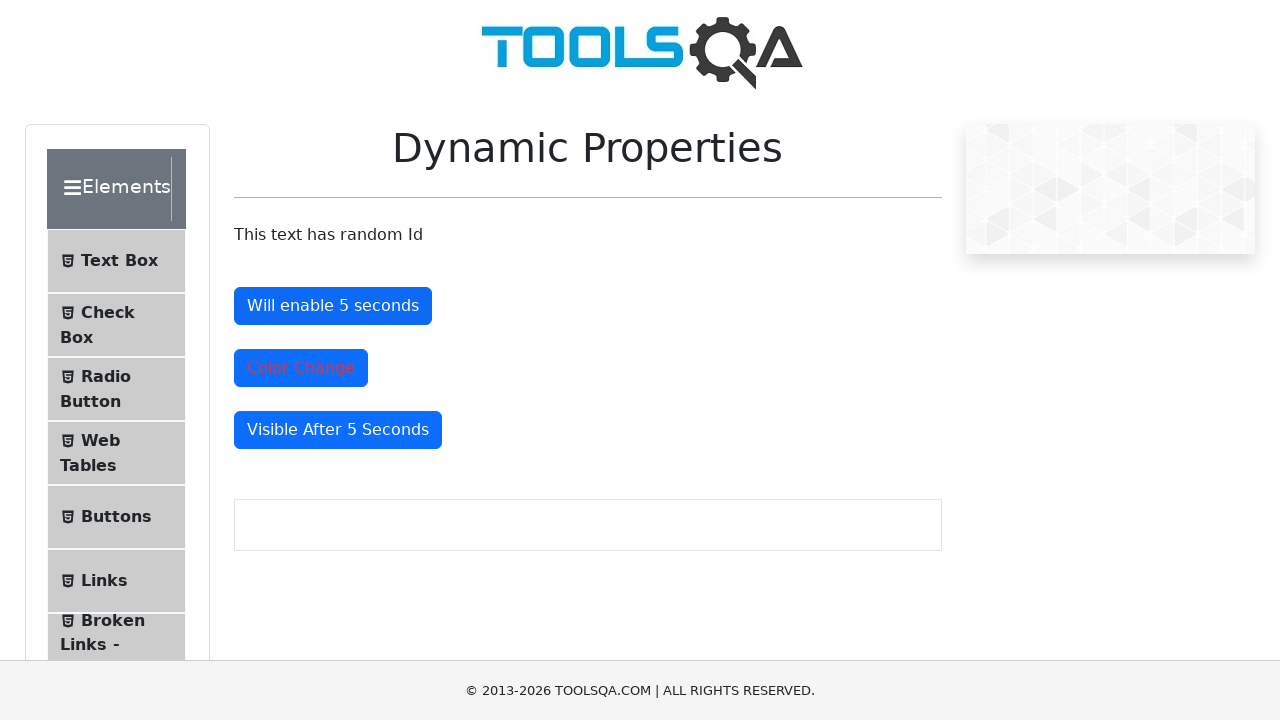

Clicked the button again at (333, 306) on #enableAfter
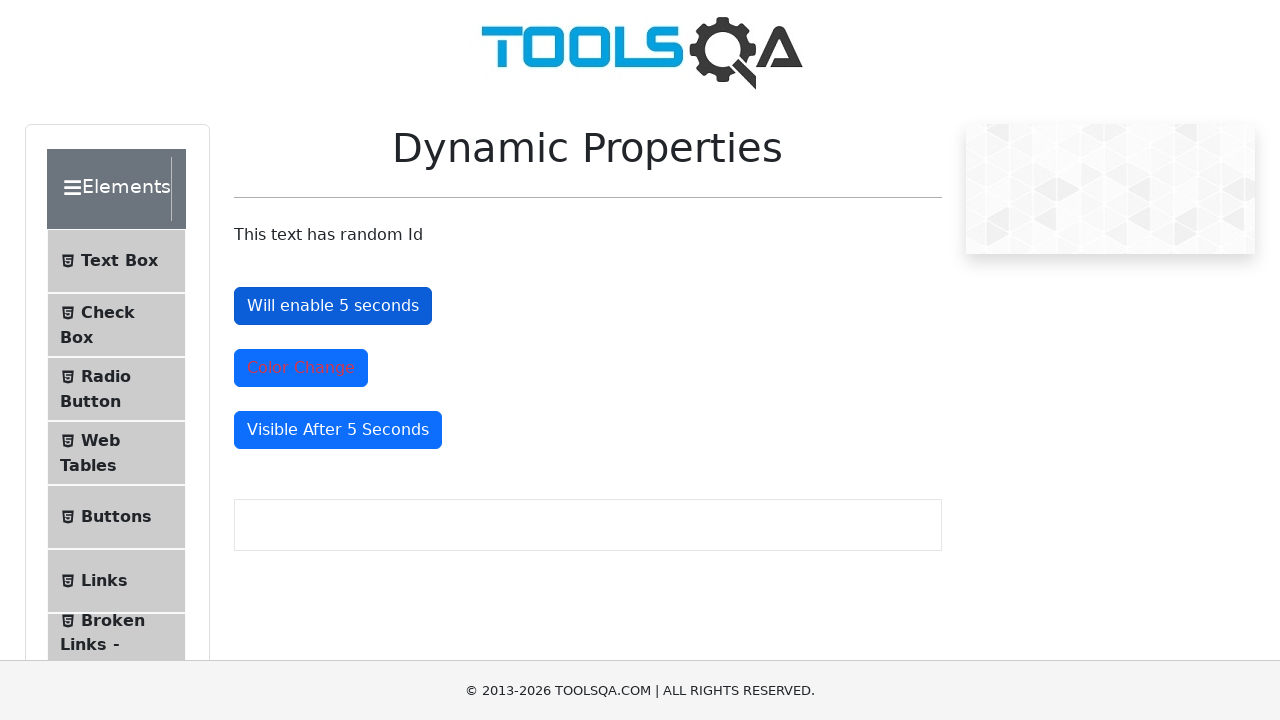

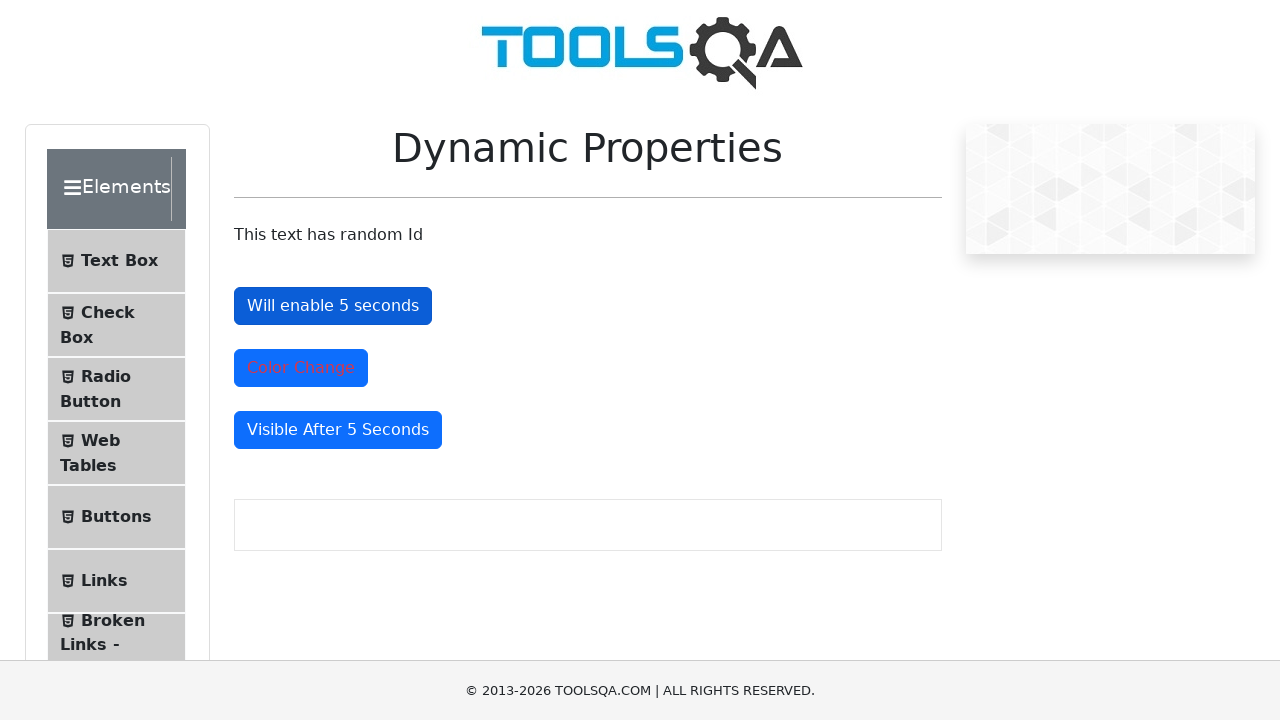